Tests registration form on page 1 by filling required input fields and submitting the form to verify successful registration

Starting URL: http://suninjuly.github.io/registration1

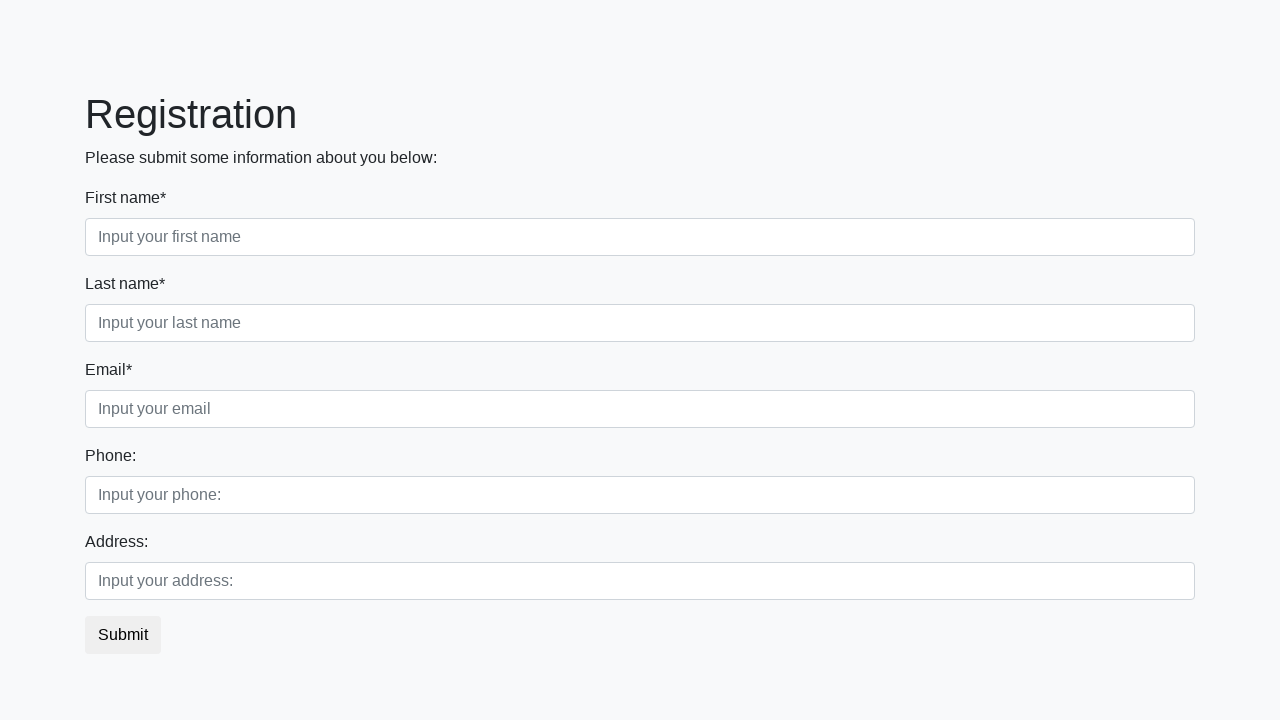

Filled first required input field with 'test' on div.first_block input.first
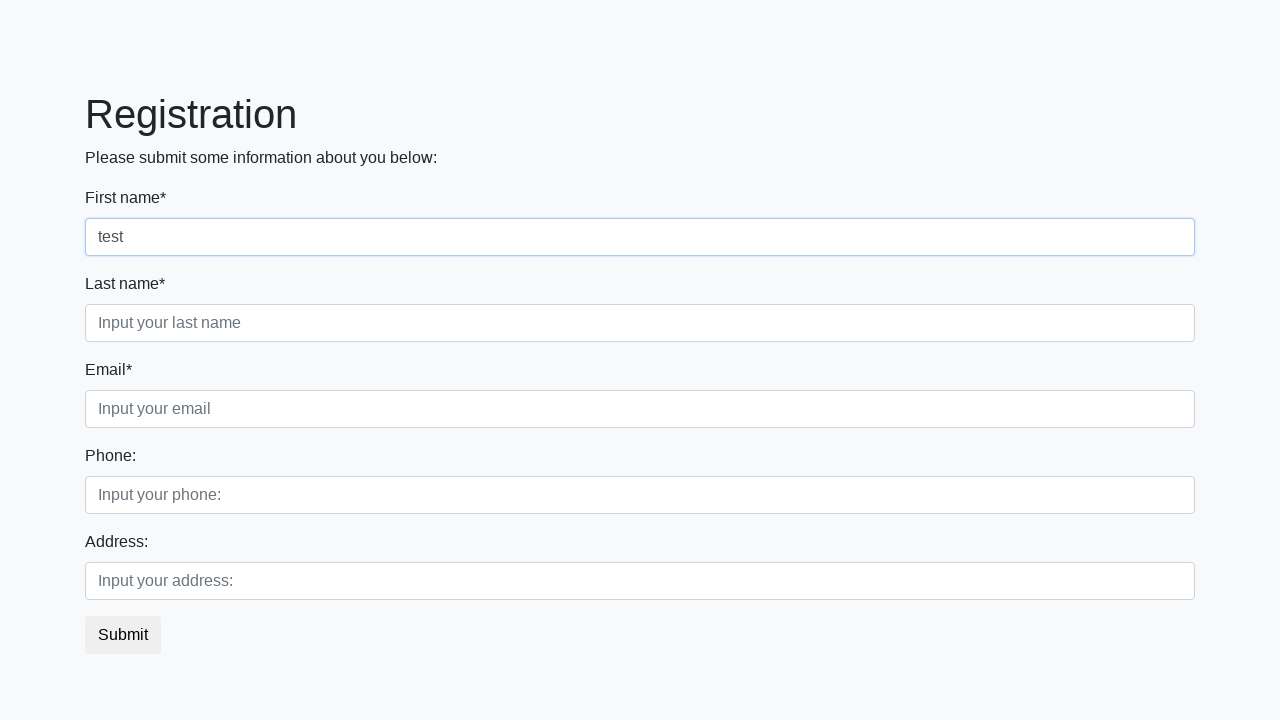

Filled second required input field with 'test' on div.first_block input.second
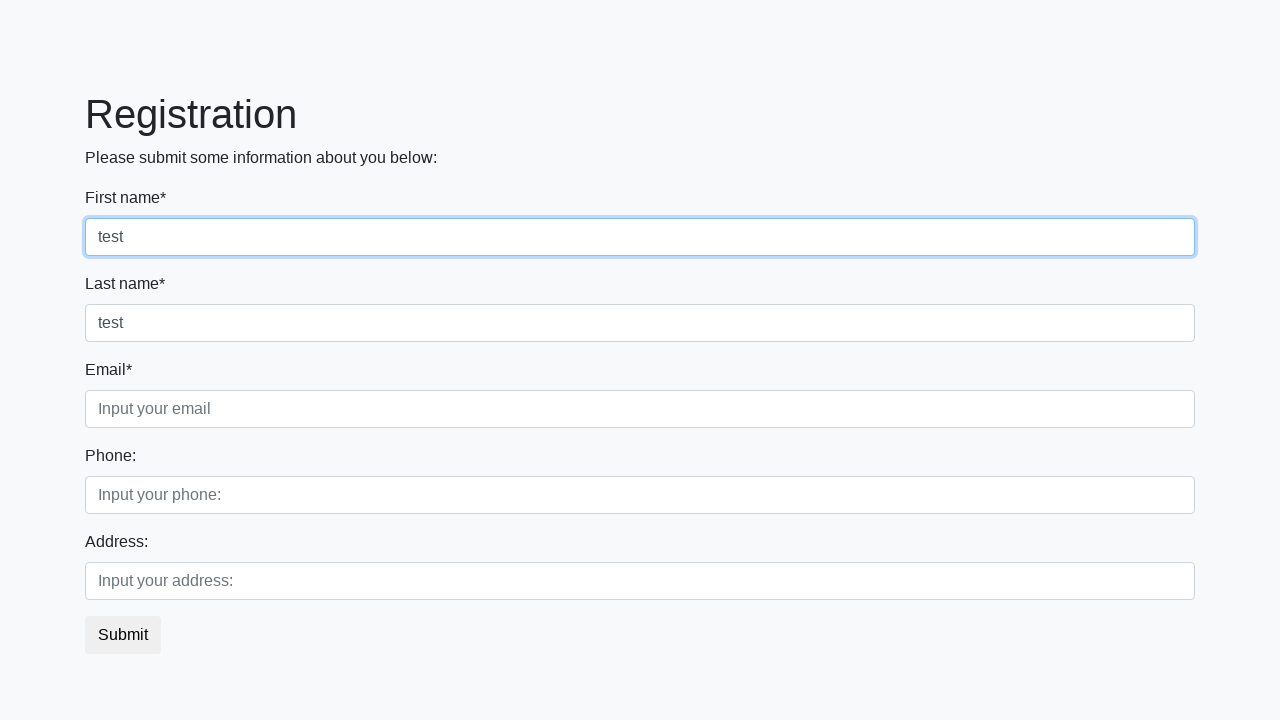

Filled third required input field with 'test' on div.first_block input.third
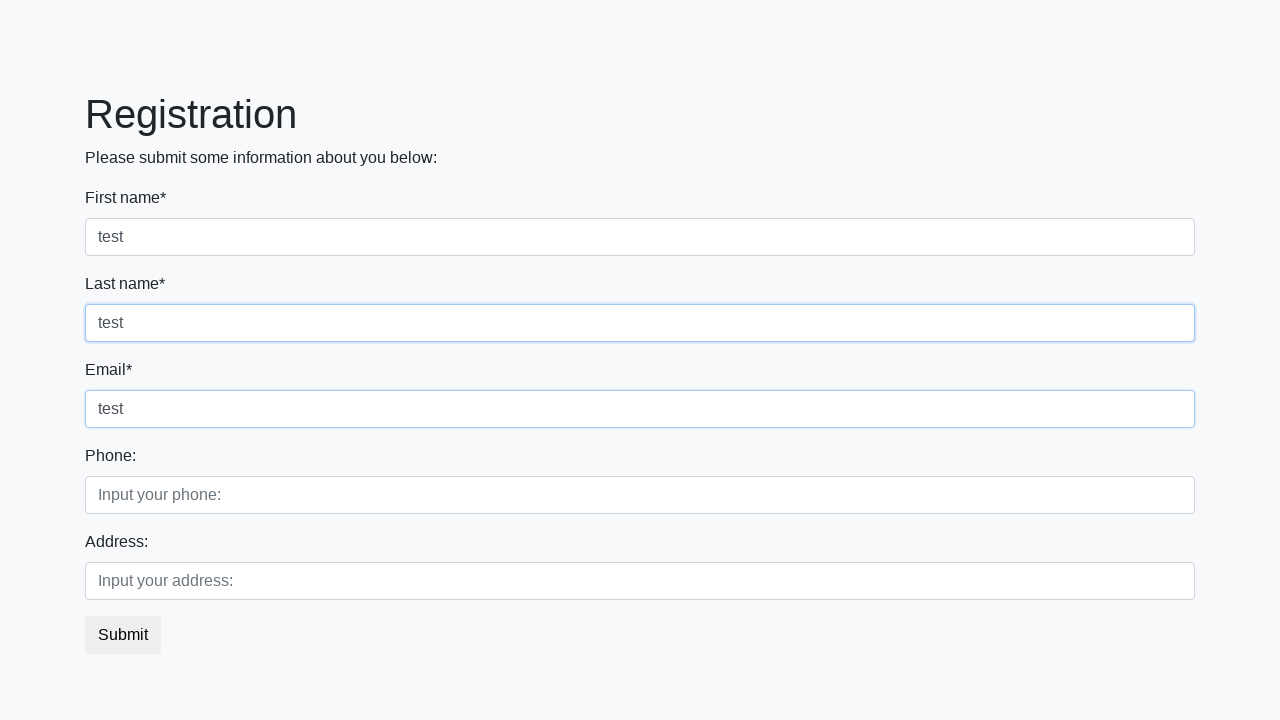

Clicked submit button to register at (123, 635) on button.btn
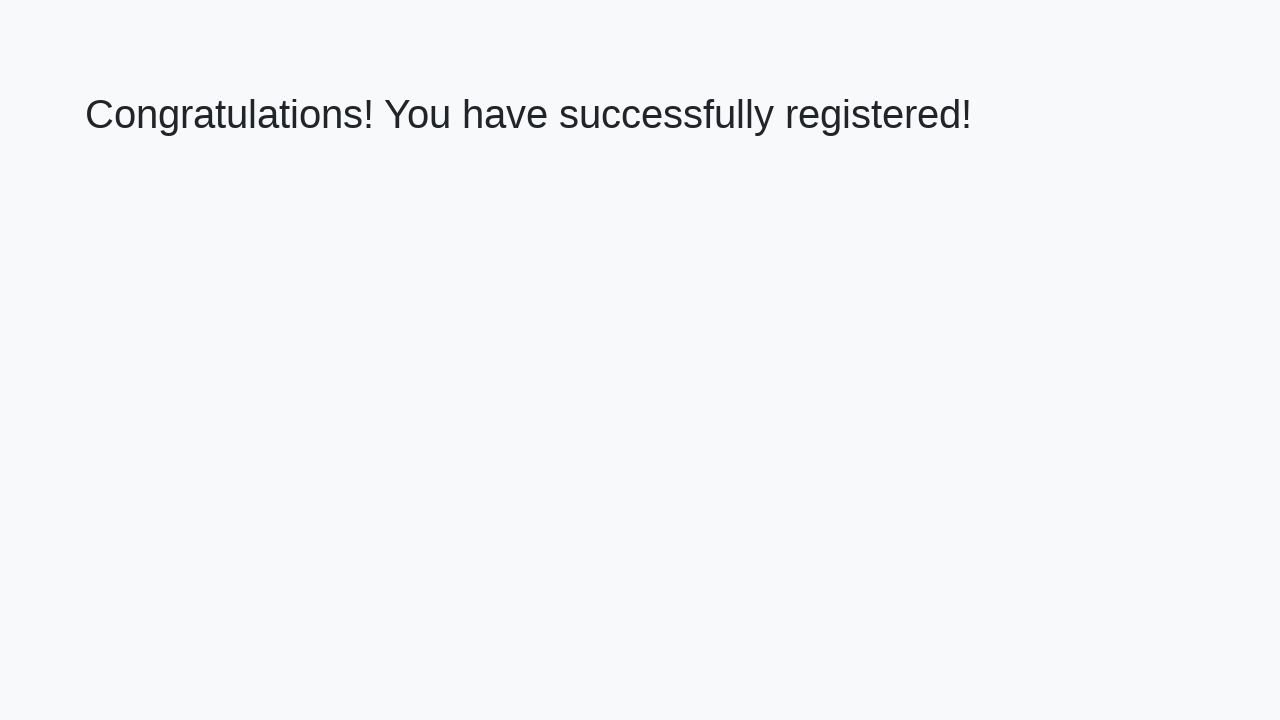

Success message element loaded
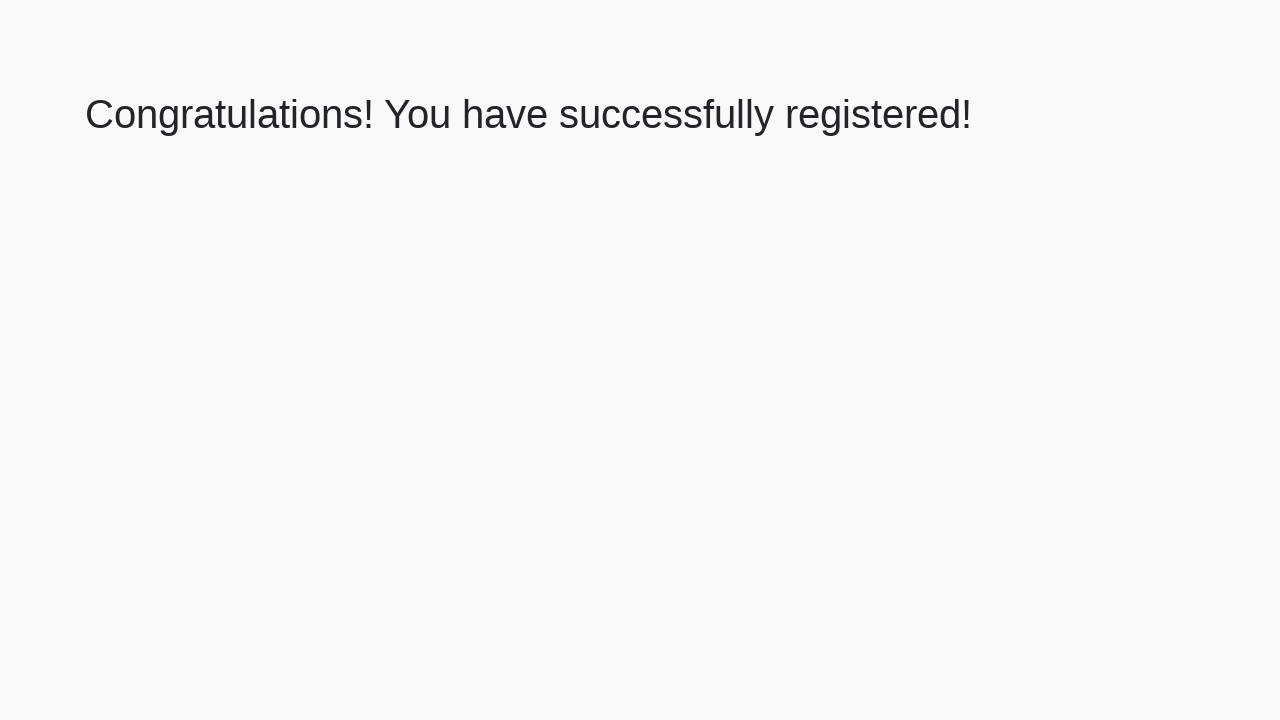

Retrieved success message text: 'Congratulations! You have successfully registered!'
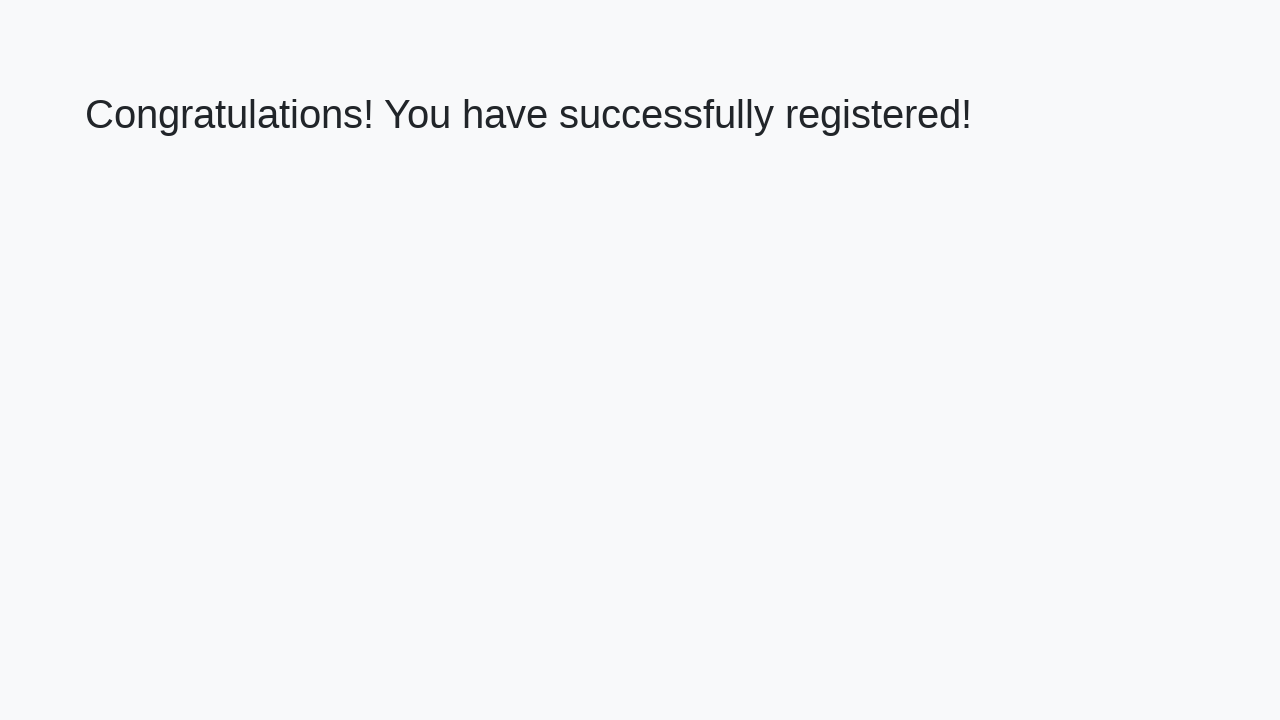

Verified success message contains 'successfully'
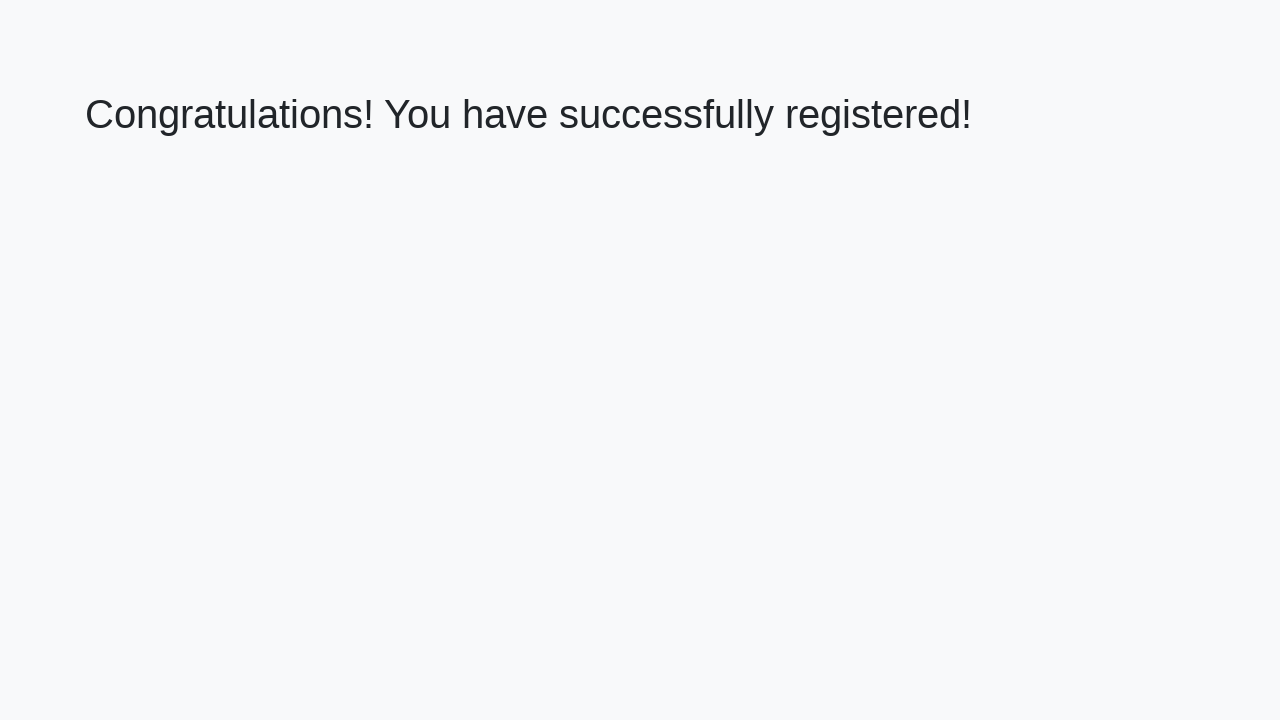

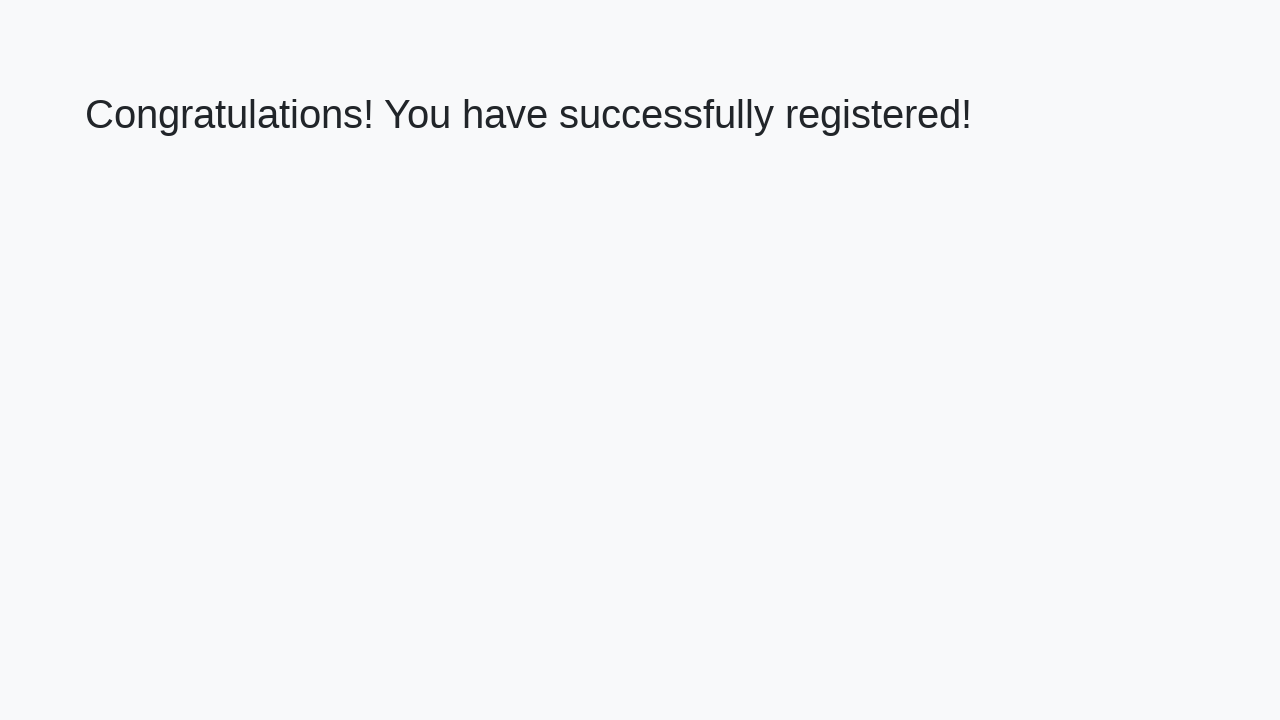